Tests alert functionality by entering credentials in a form, triggering an alert popup, and handling both accept and dismiss actions on alert and confirm popups

Starting URL: https://rahulshettyacademy.com/AutomationPractice/

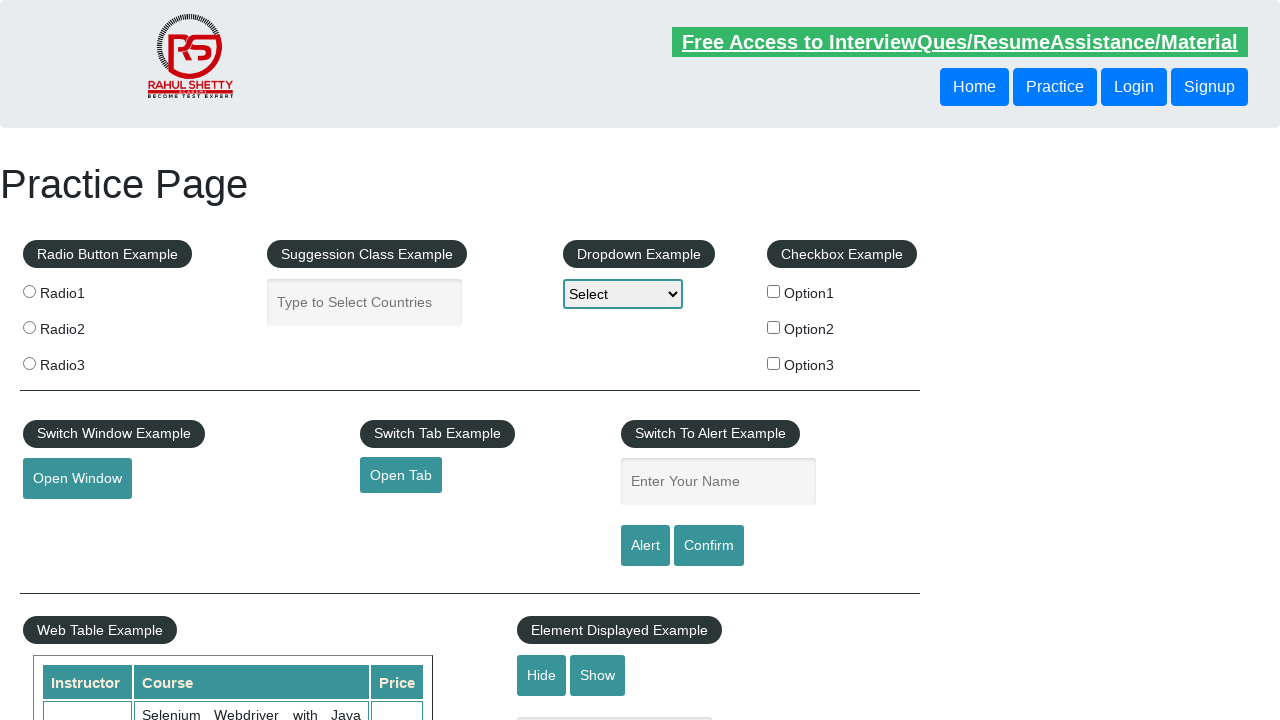

Filled name field with 'bermet' on input#name
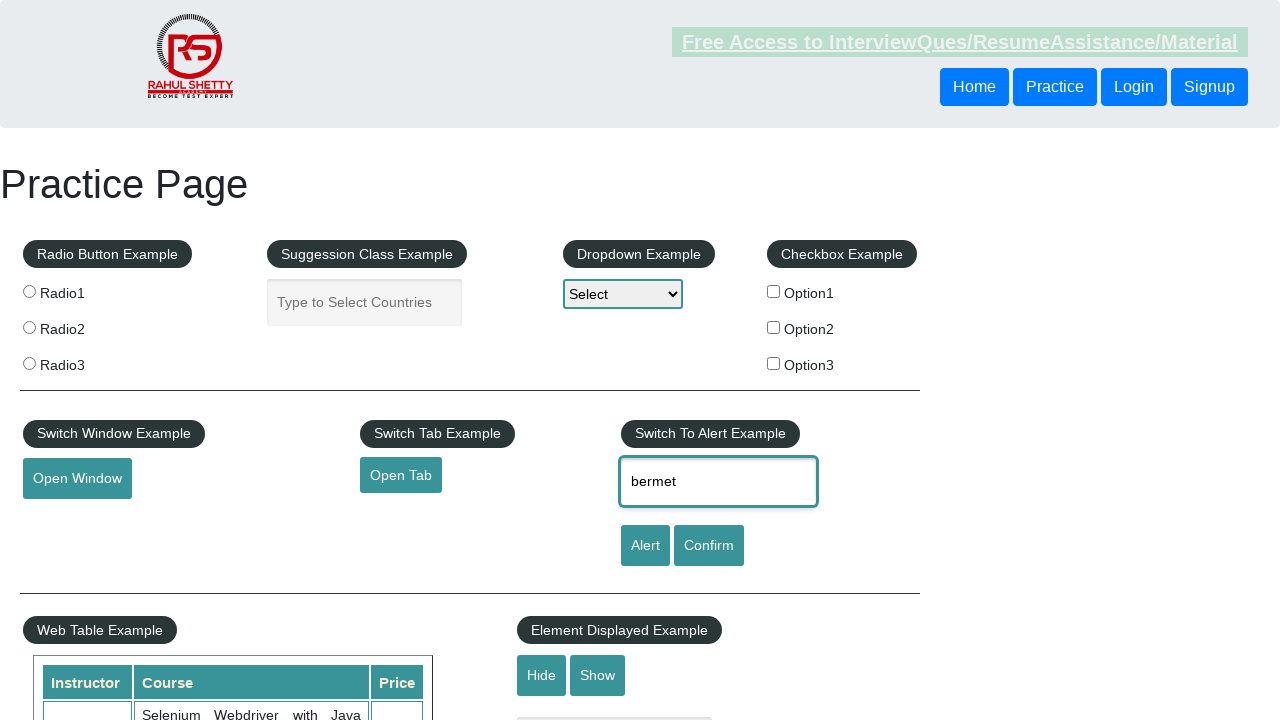

Clicked alert button to trigger alert popup at (645, 546) on input#alertbtn
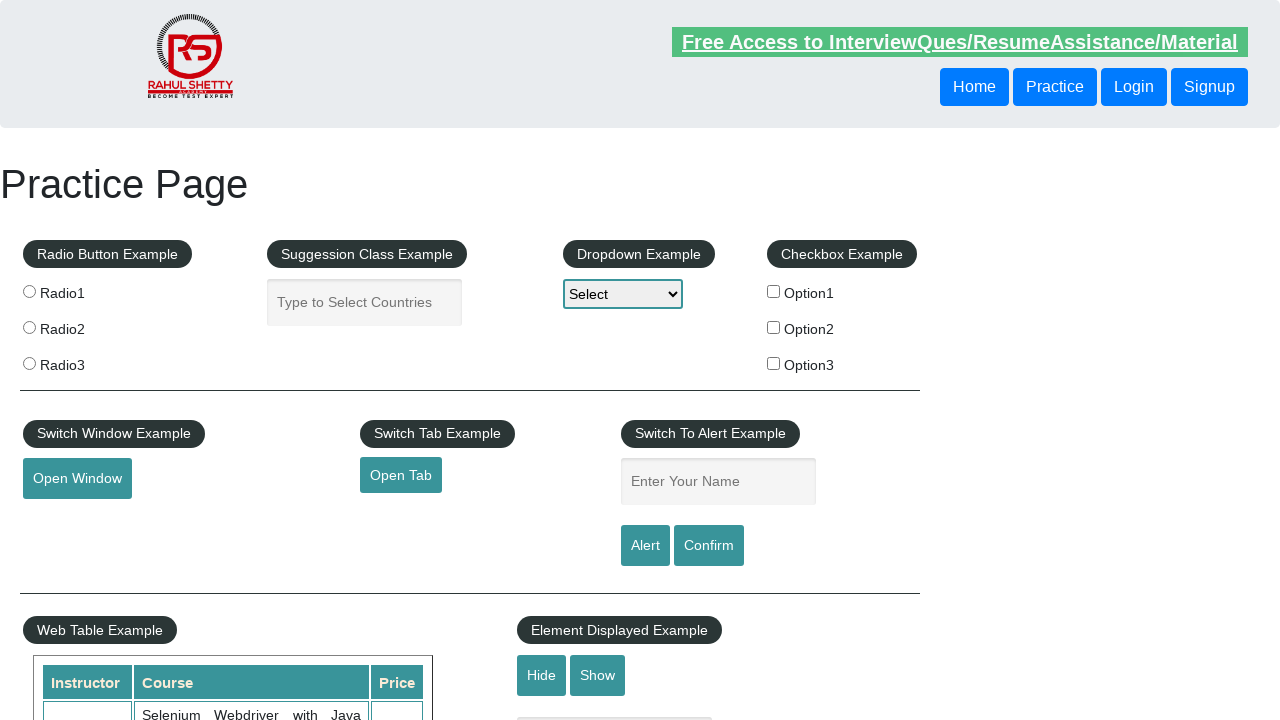

Set up dialog handler to accept and clicked alert button again at (645, 546) on input#alertbtn
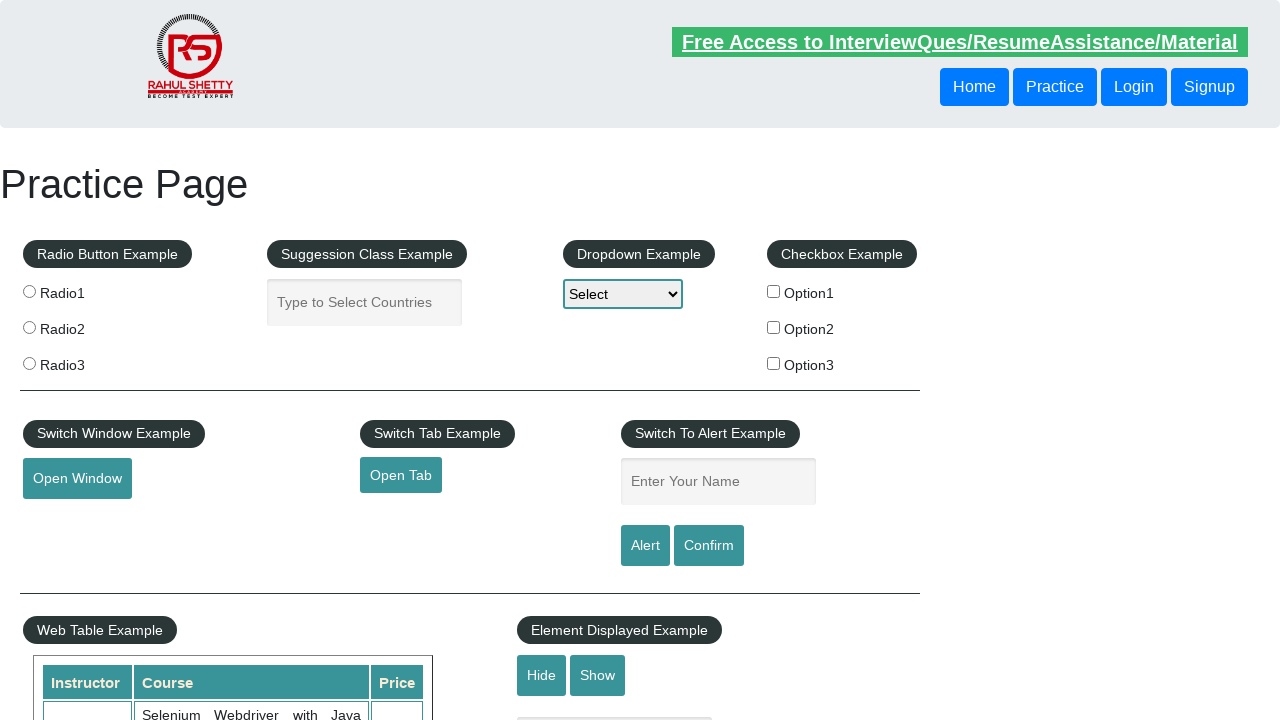

Clicked confirm button to trigger confirm popup at (709, 546) on input#confirmbtn
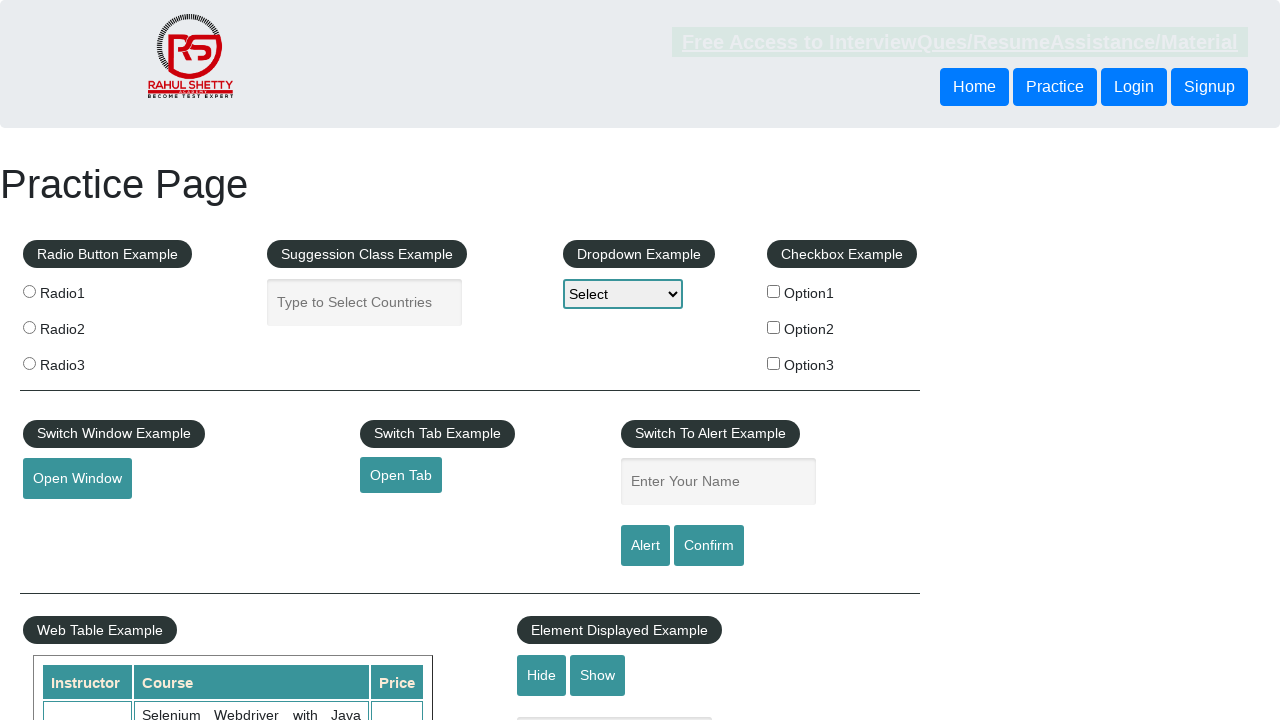

Set up dialog handler to dismiss and clicked confirm button to dismiss popup at (709, 546) on input#confirmbtn
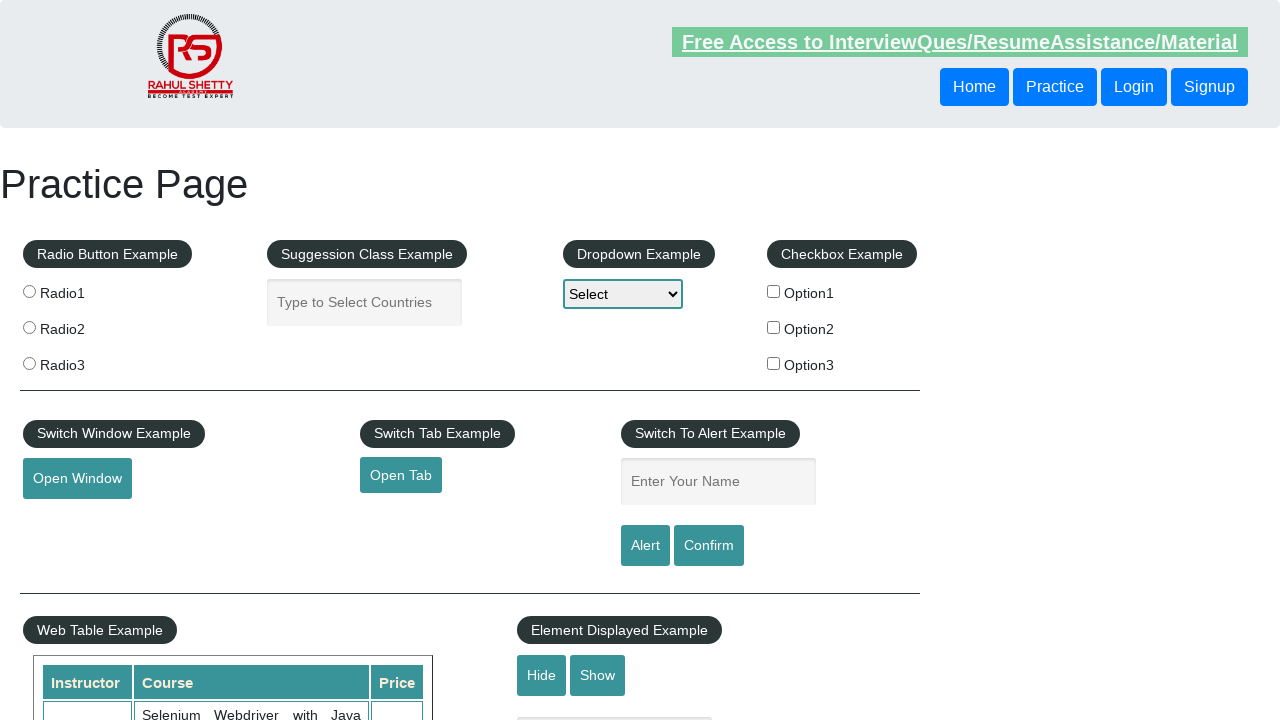

Set up dialog handler to accept and clicked confirm button to accept popup at (709, 546) on input#confirmbtn
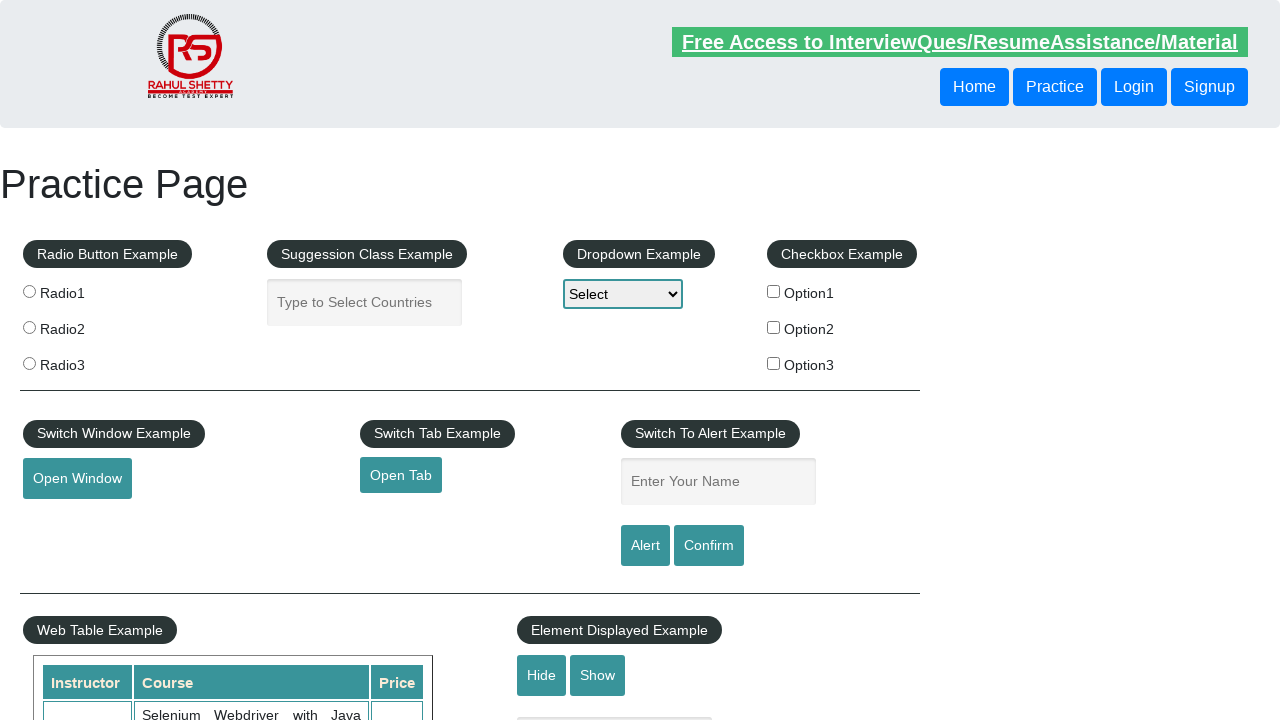

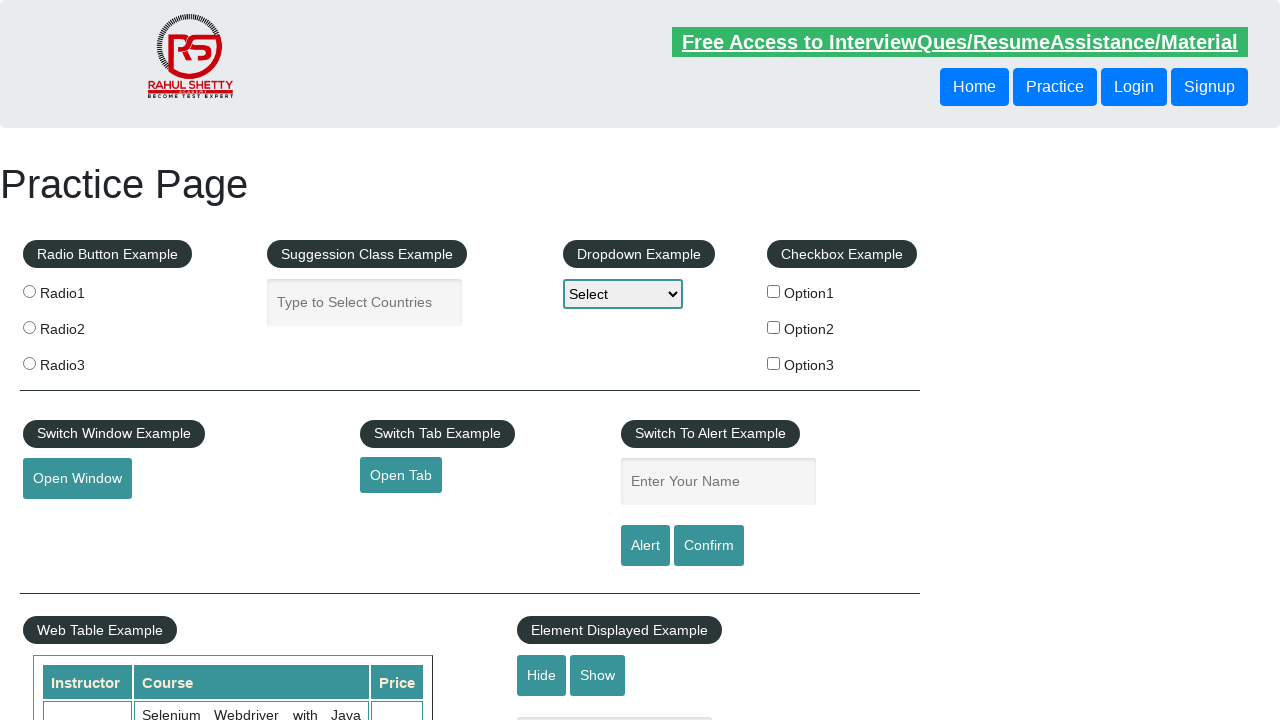